Tests frame interaction by switching to the first frame and clicking a button inside it

Starting URL: https://www.leafground.com/

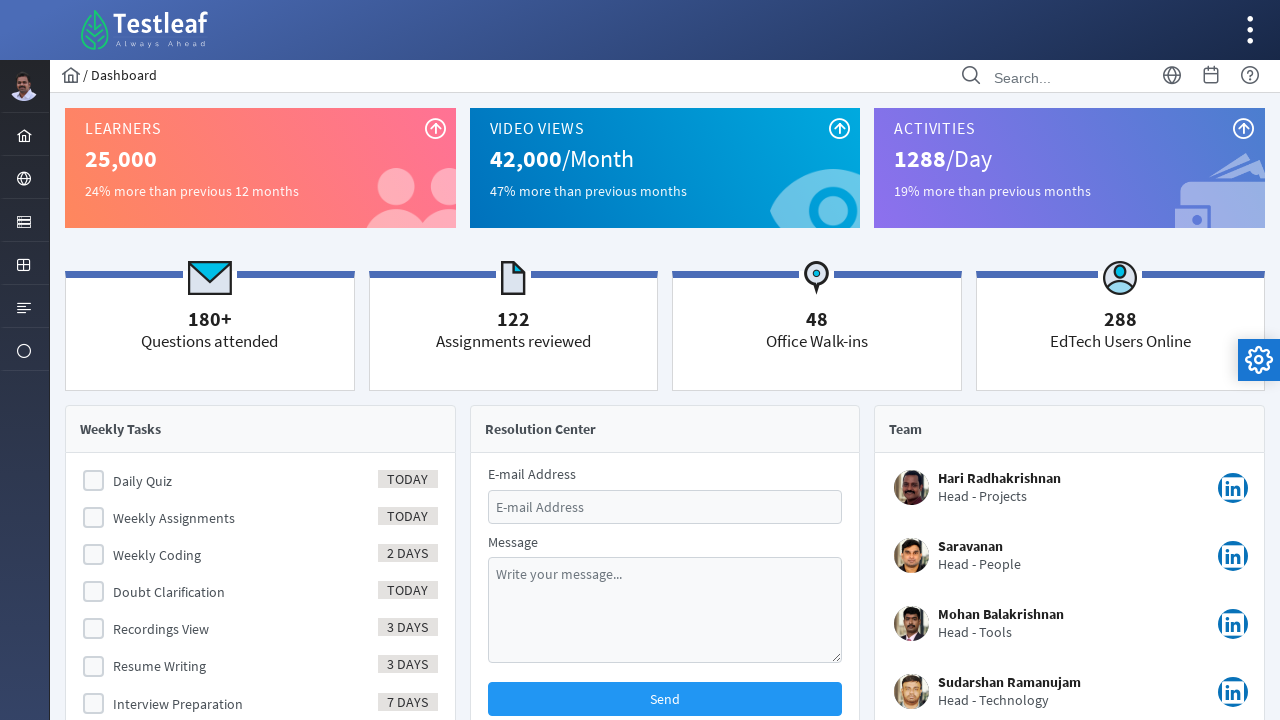

Clicked menu item to expand options at (24, 178) on #menuform\:j_idt39
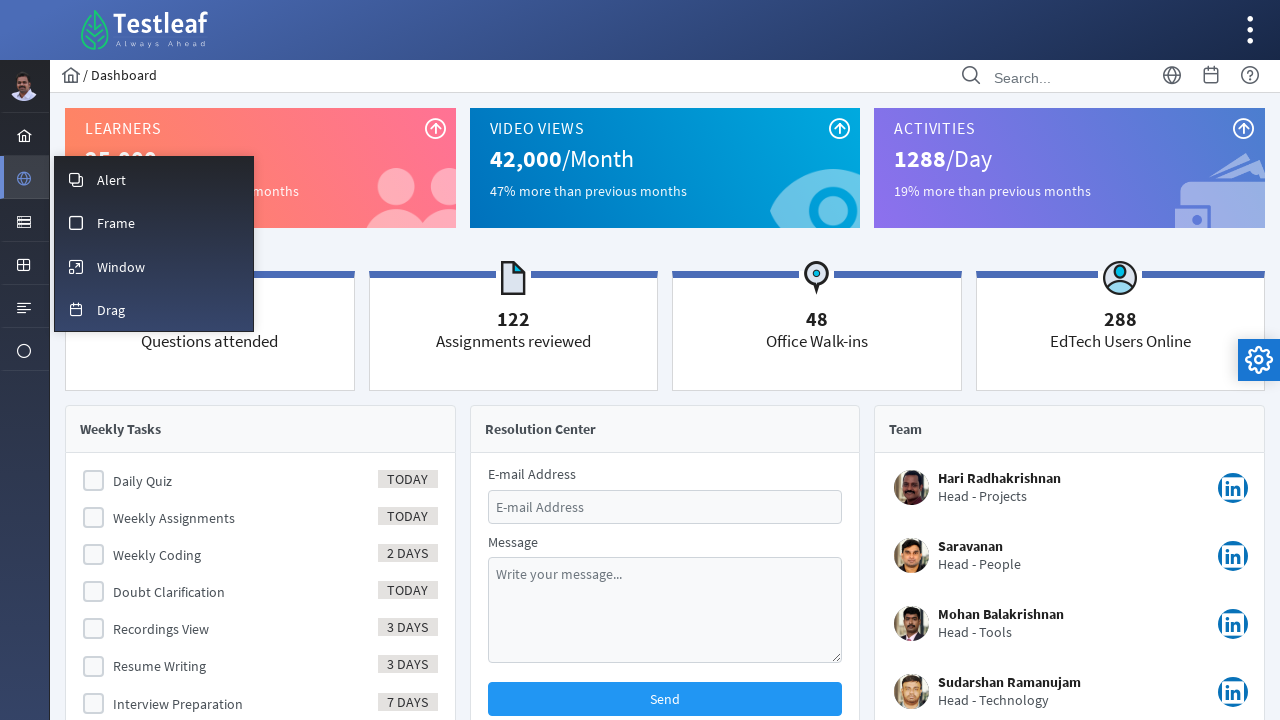

Clicked frame menu option at (154, 222) on #menuform\:m_frame
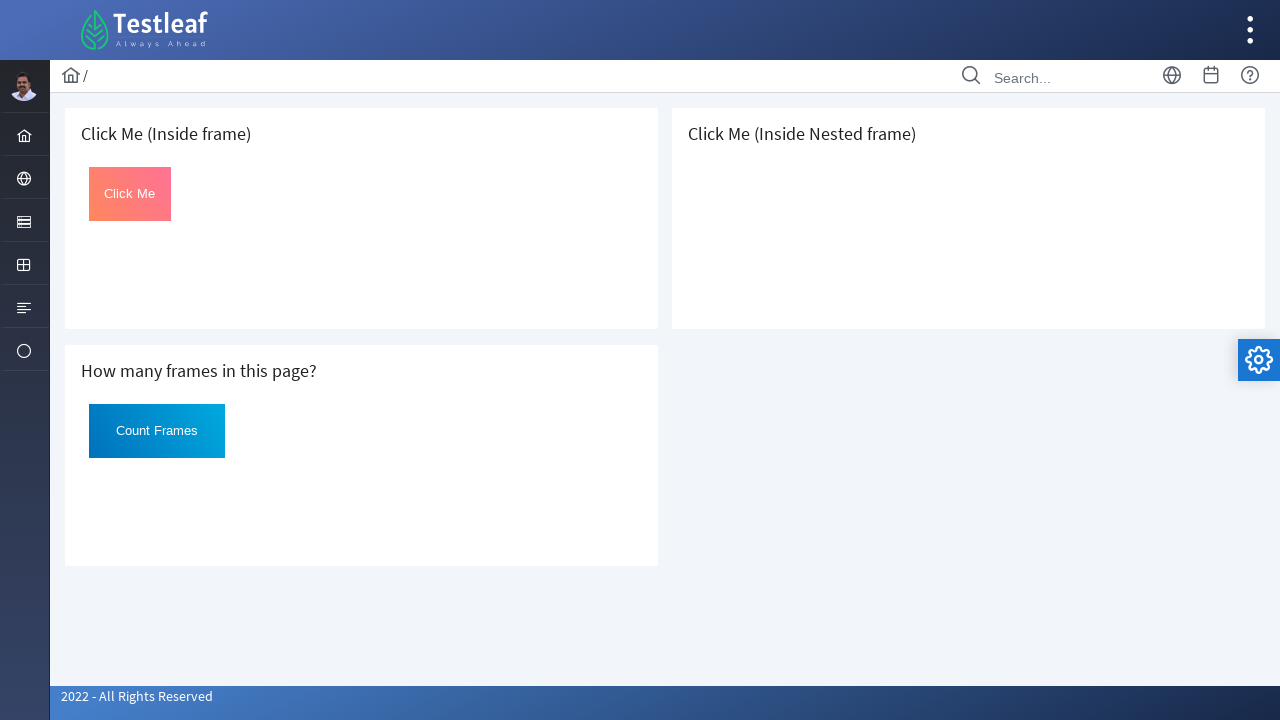

Located first iframe on the page
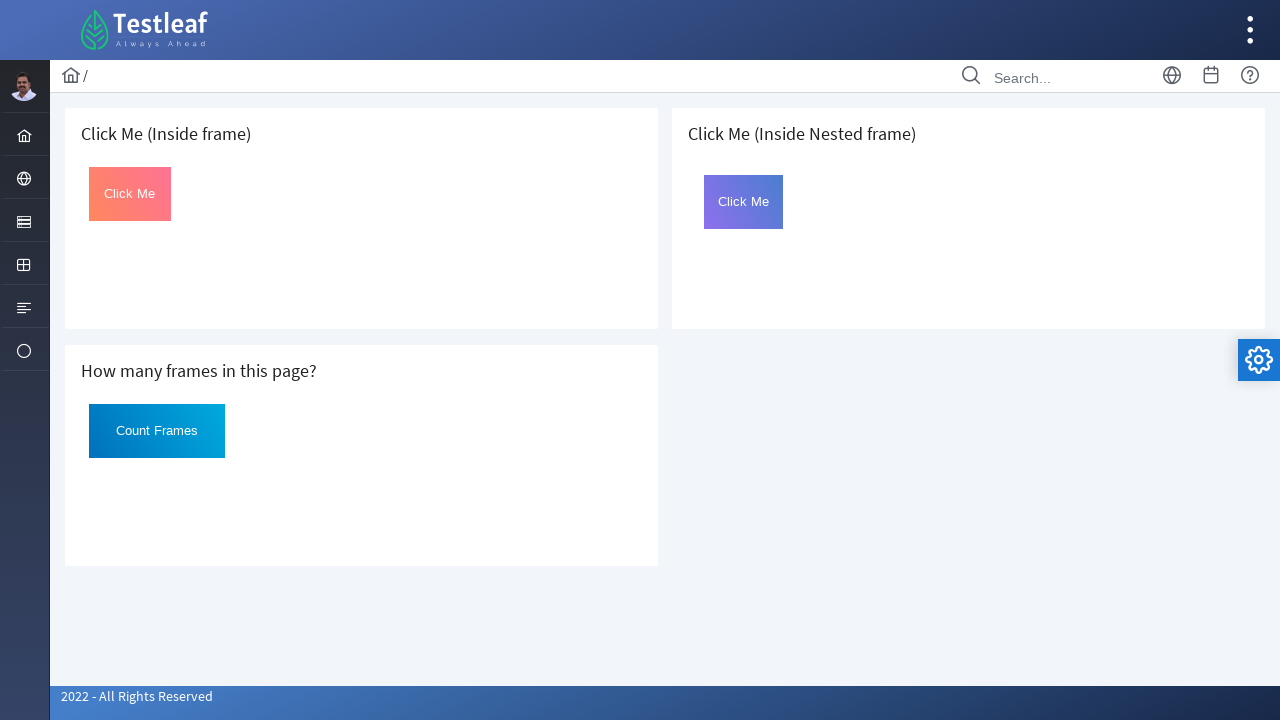

Clicked button inside first frame at (130, 194) on iframe >> nth=0 >> internal:control=enter-frame >> button
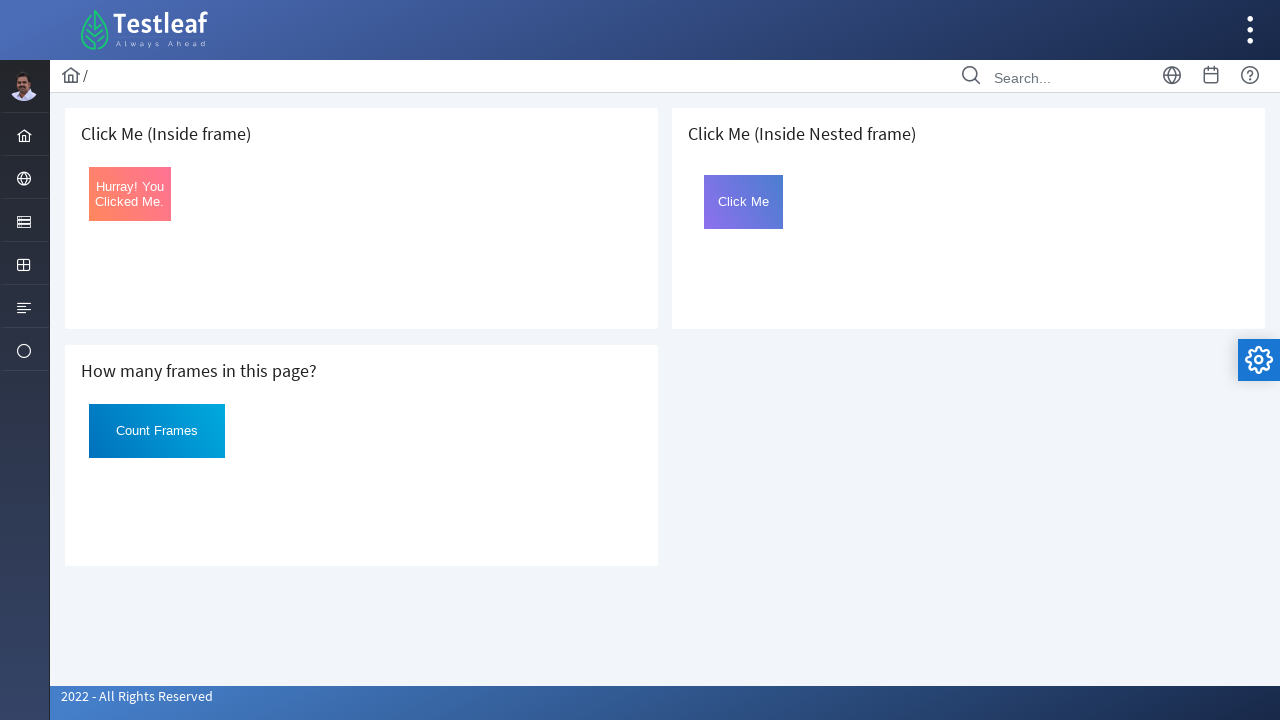

Verified button text changed from 'Click Me'
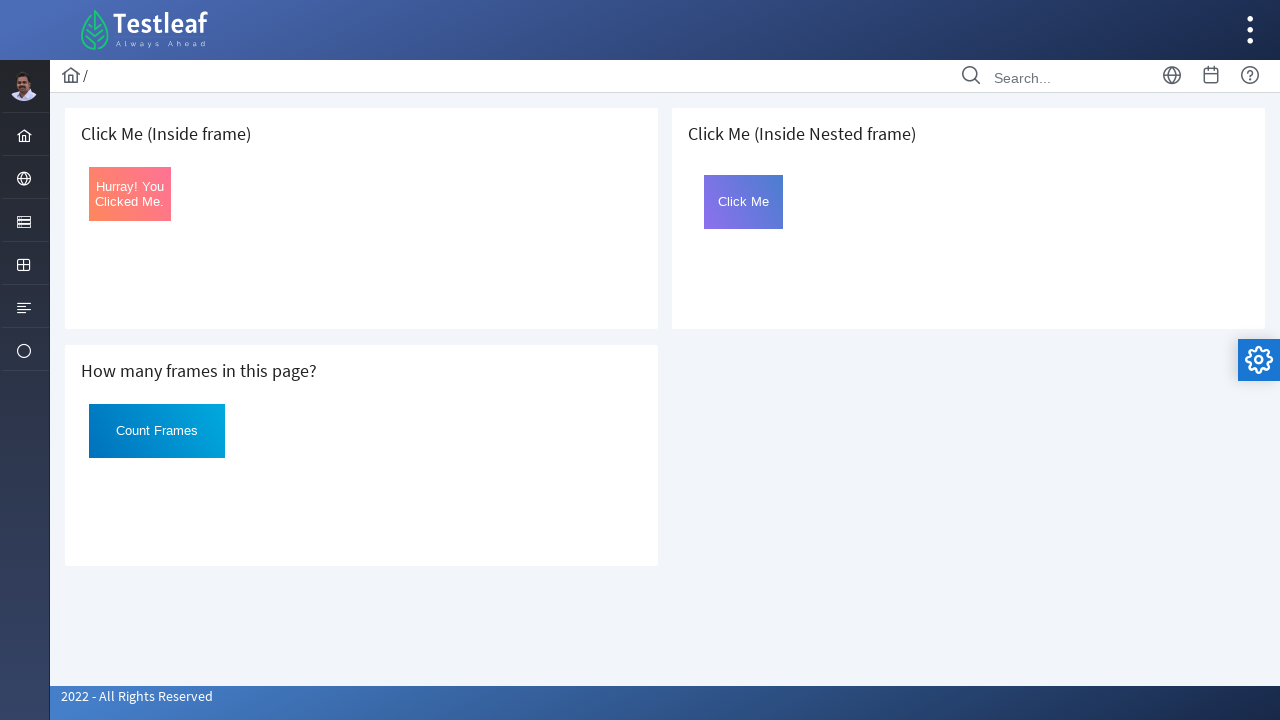

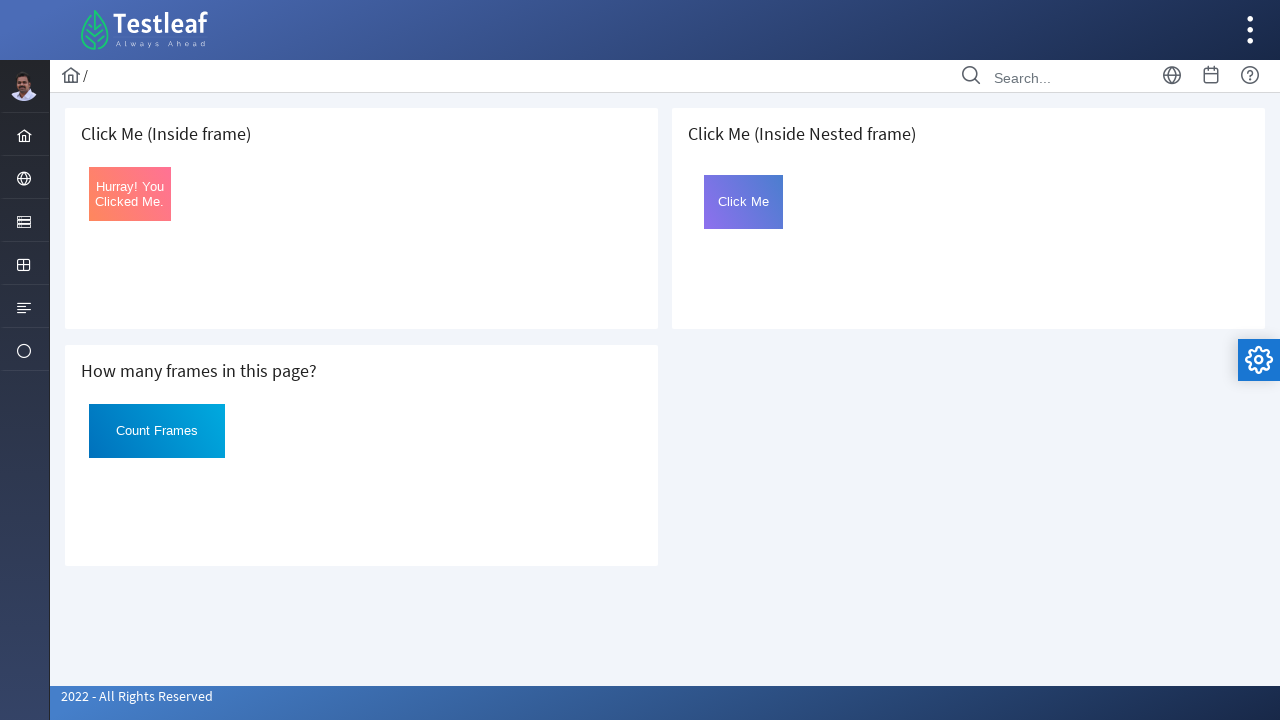